Tests that the currently applied filter link is highlighted with selected class

Starting URL: https://demo.playwright.dev/todomvc

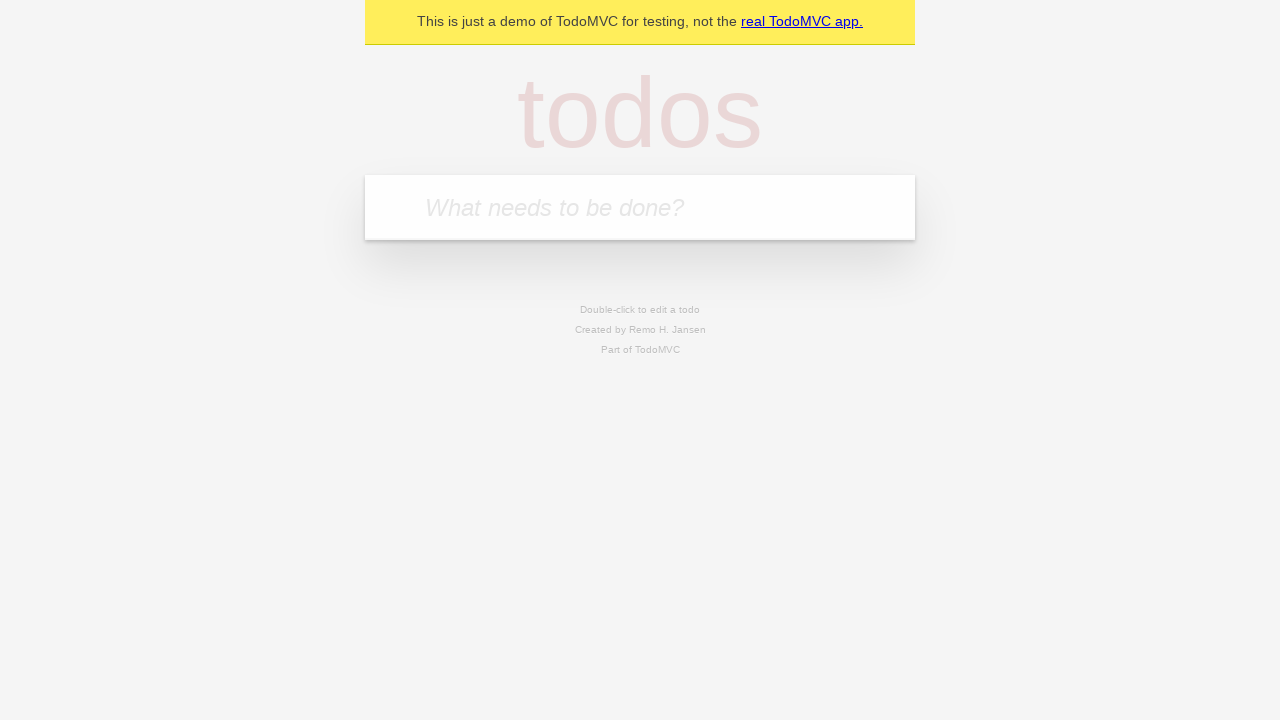

Filled todo input field with 'buy some cheese' on internal:attr=[placeholder="What needs to be done?"i]
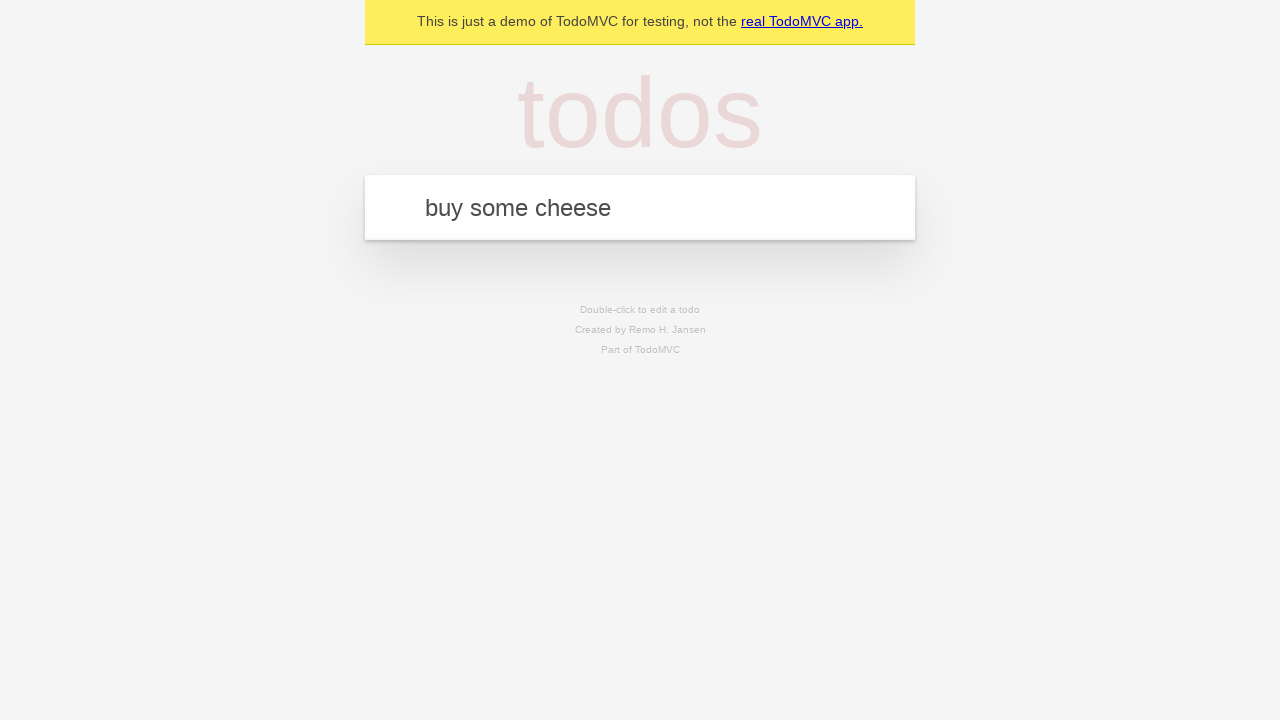

Pressed Enter to create todo 'buy some cheese' on internal:attr=[placeholder="What needs to be done?"i]
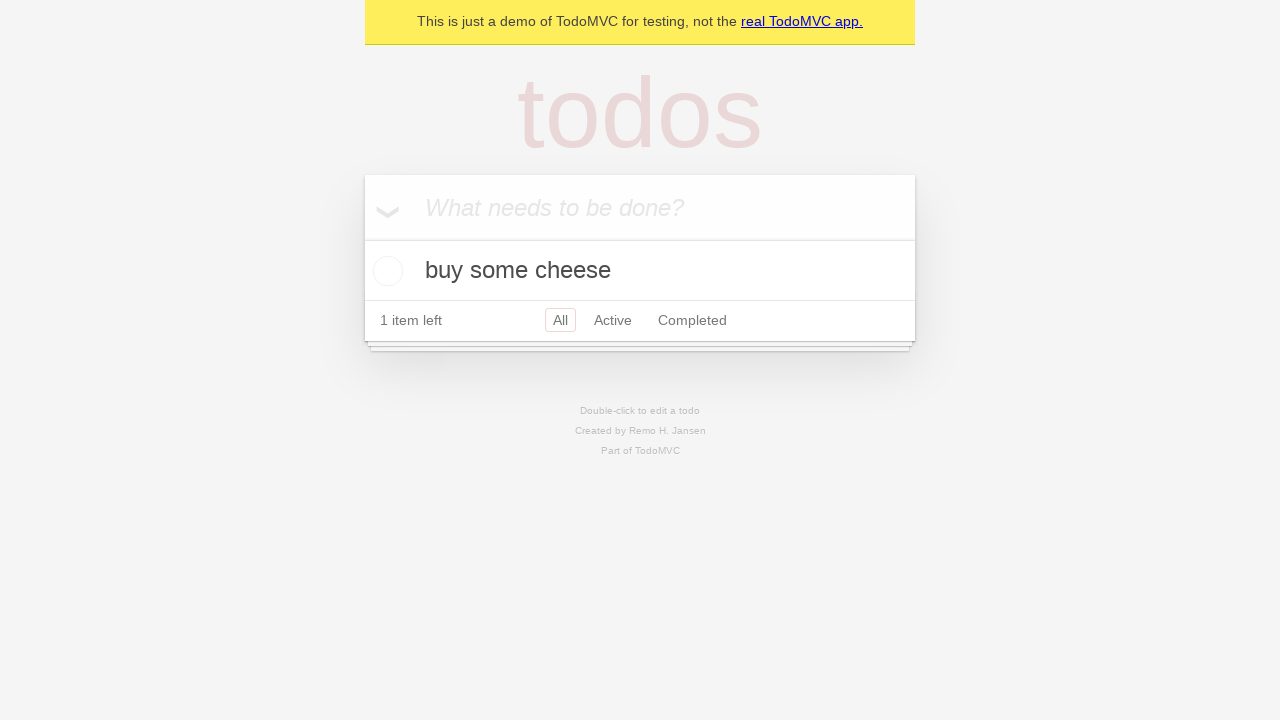

Filled todo input field with 'feed the cat' on internal:attr=[placeholder="What needs to be done?"i]
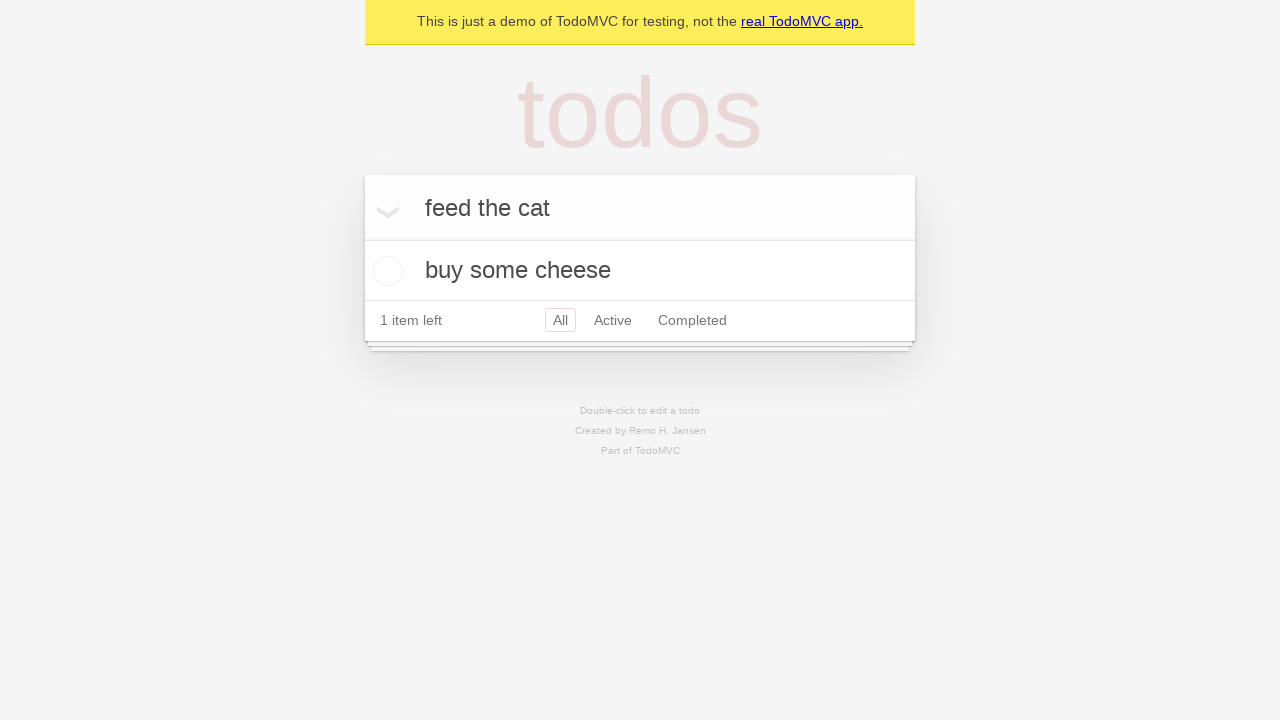

Pressed Enter to create todo 'feed the cat' on internal:attr=[placeholder="What needs to be done?"i]
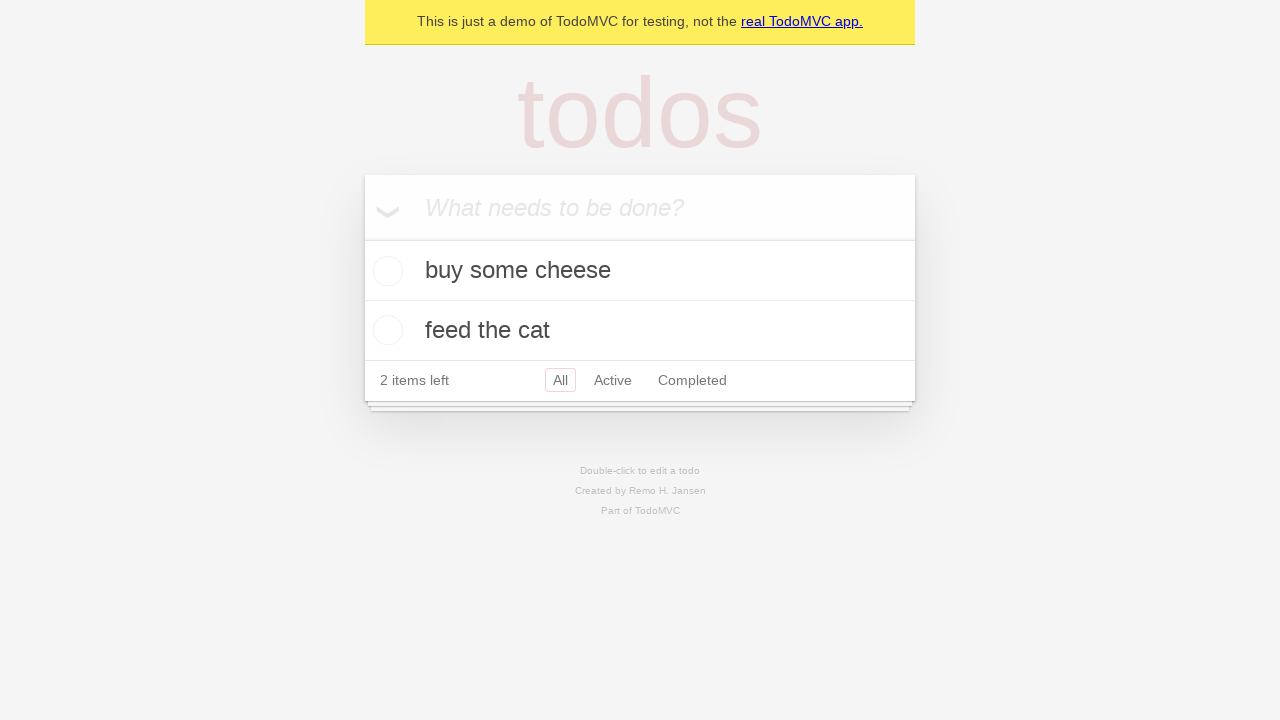

Filled todo input field with 'book a doctors appointment' on internal:attr=[placeholder="What needs to be done?"i]
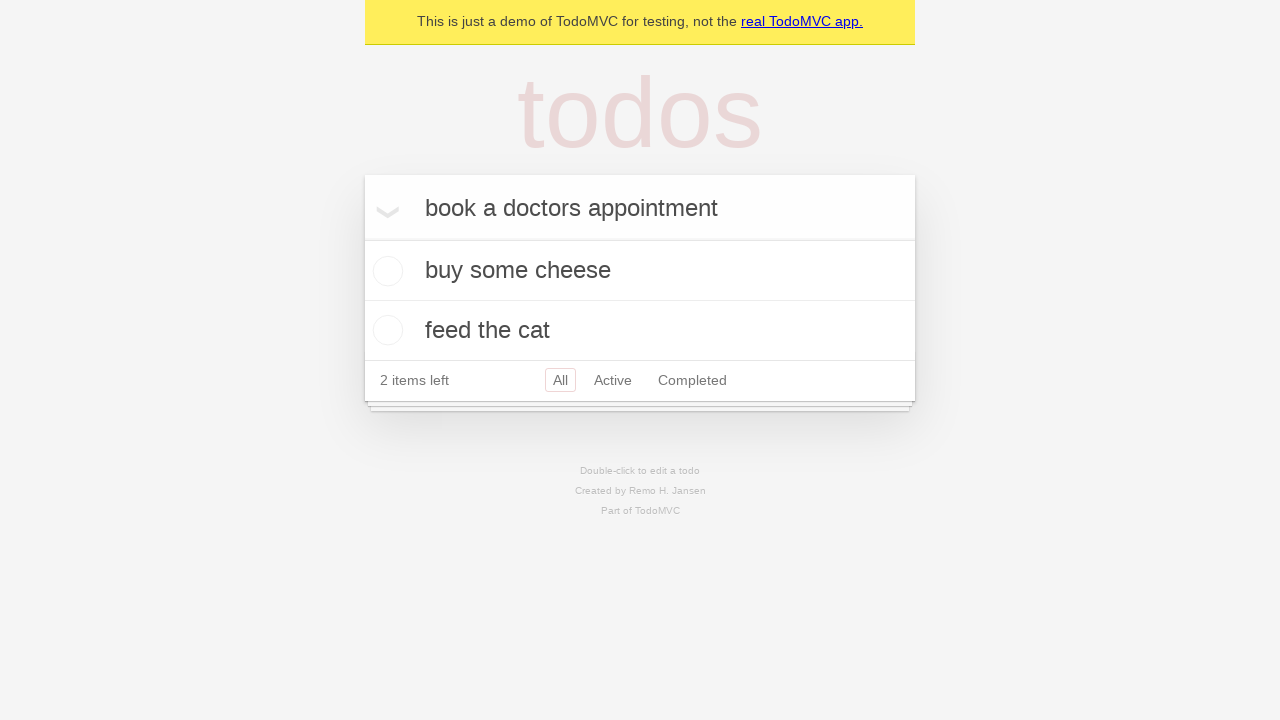

Pressed Enter to create todo 'book a doctors appointment' on internal:attr=[placeholder="What needs to be done?"i]
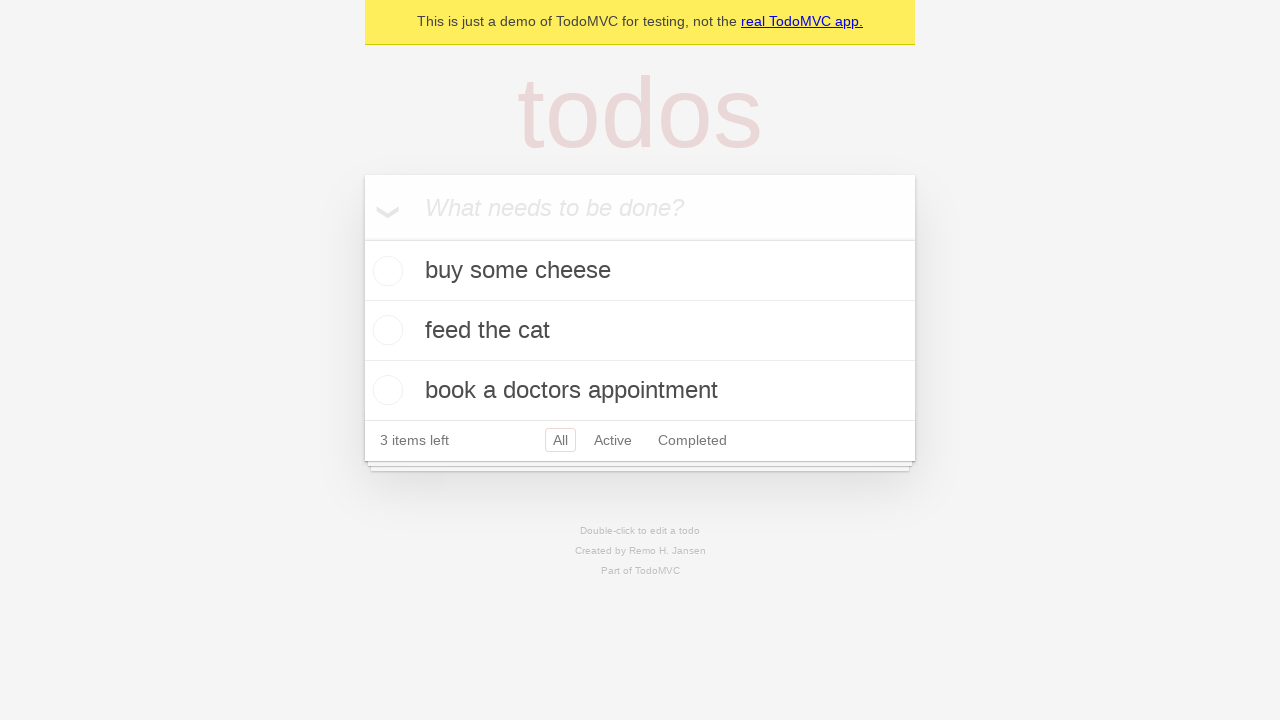

Clicked Active filter link at (613, 440) on internal:role=link[name="Active"i]
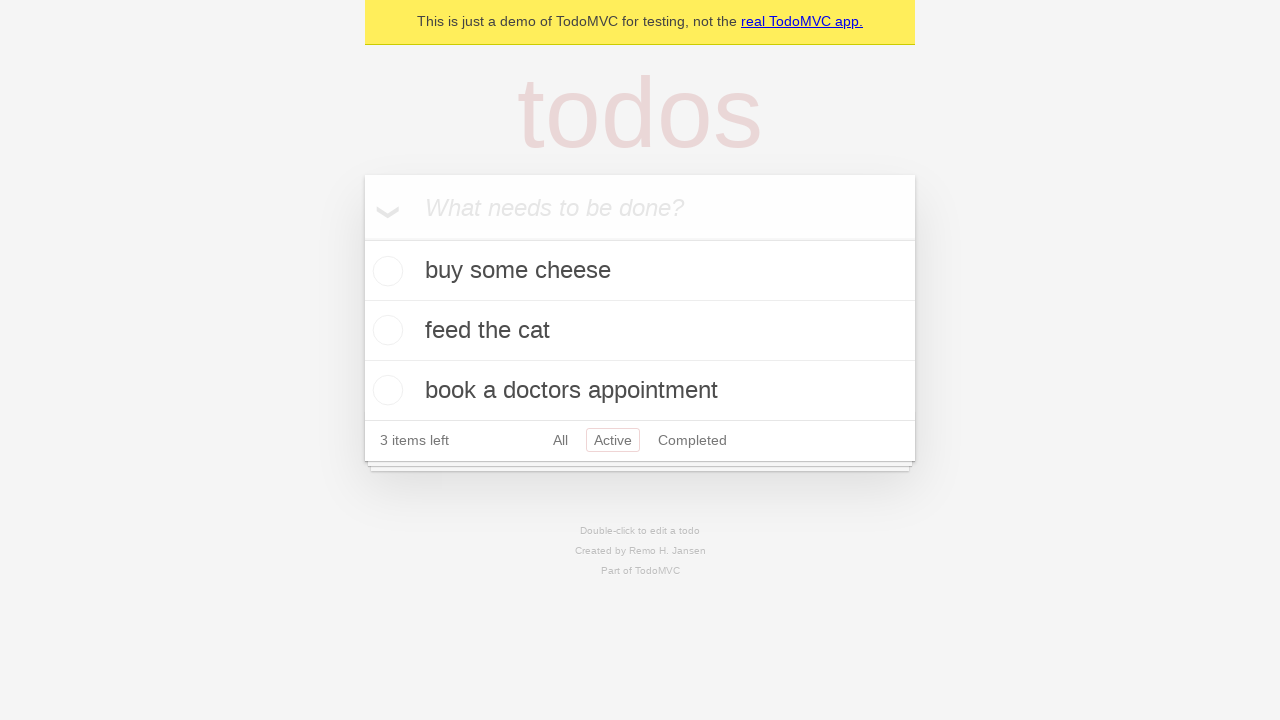

Clicked Completed filter link to verify it gets highlighted with selected class at (692, 440) on internal:role=link[name="Completed"i]
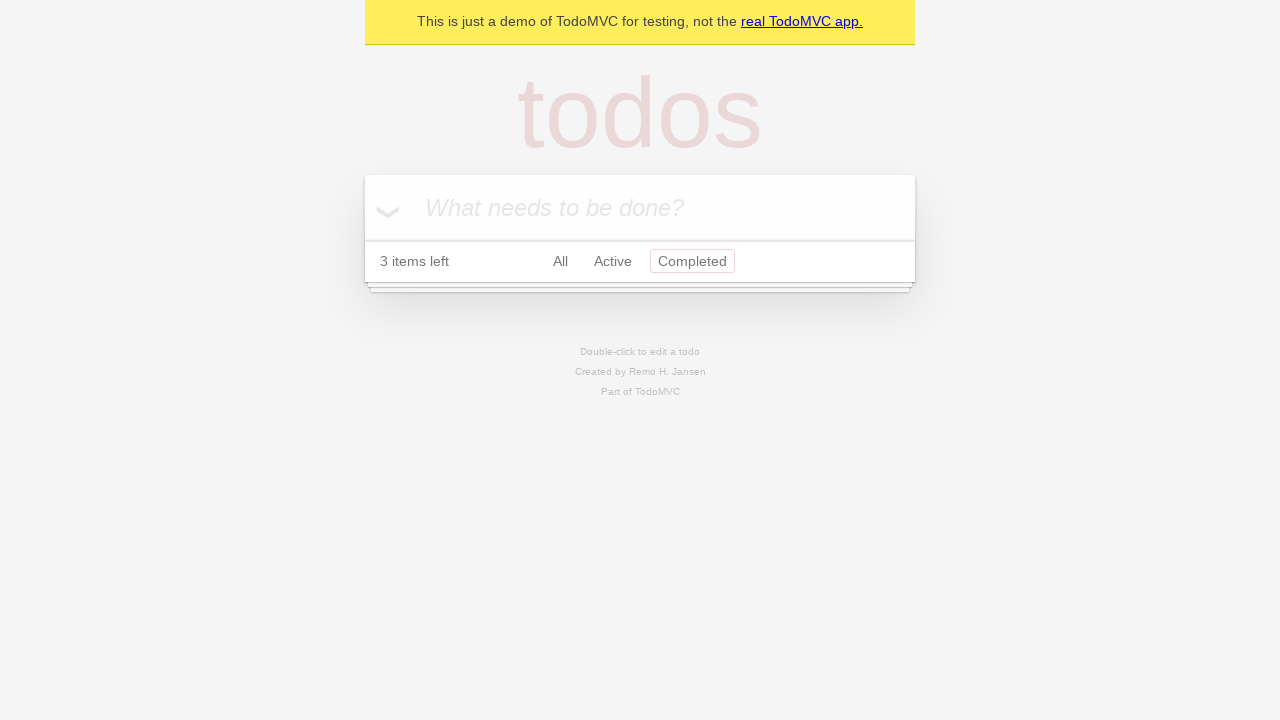

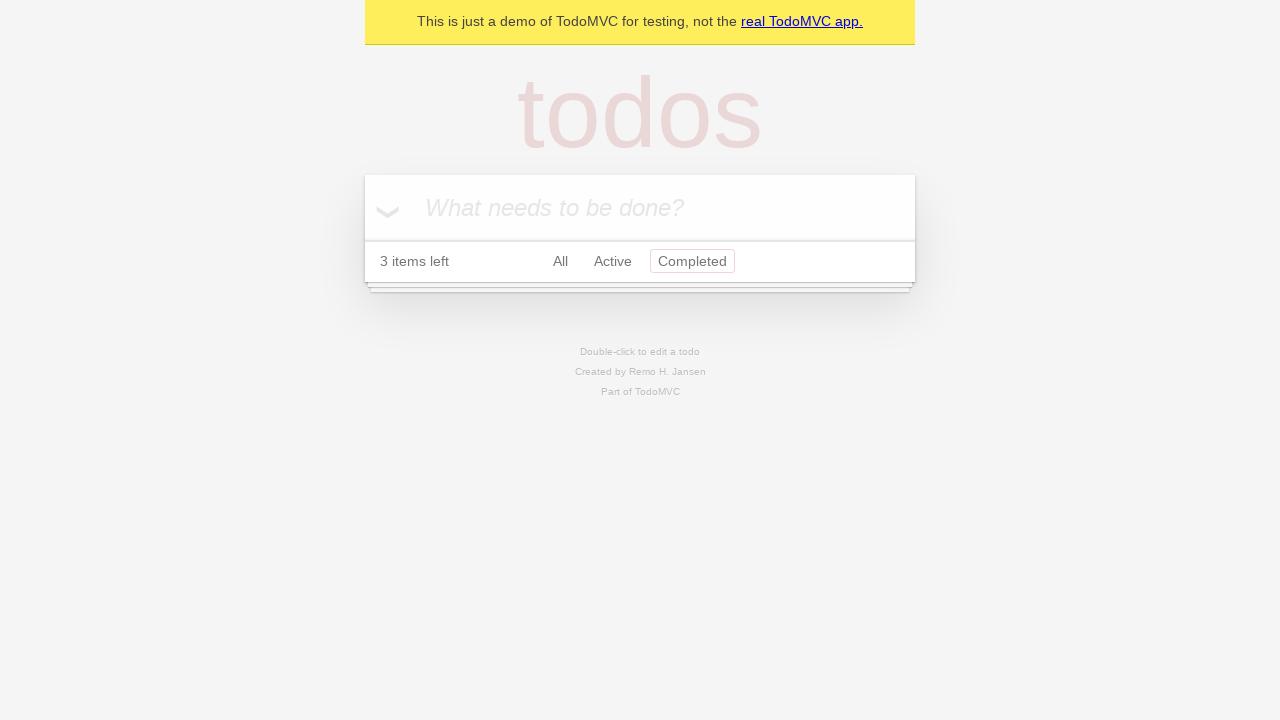